Tests a complete flight booking flow on BlazeDemoair website, including selecting departure/destination cities, choosing a flight, and filling out purchase information

Starting URL: https://www.blazedemo.com/

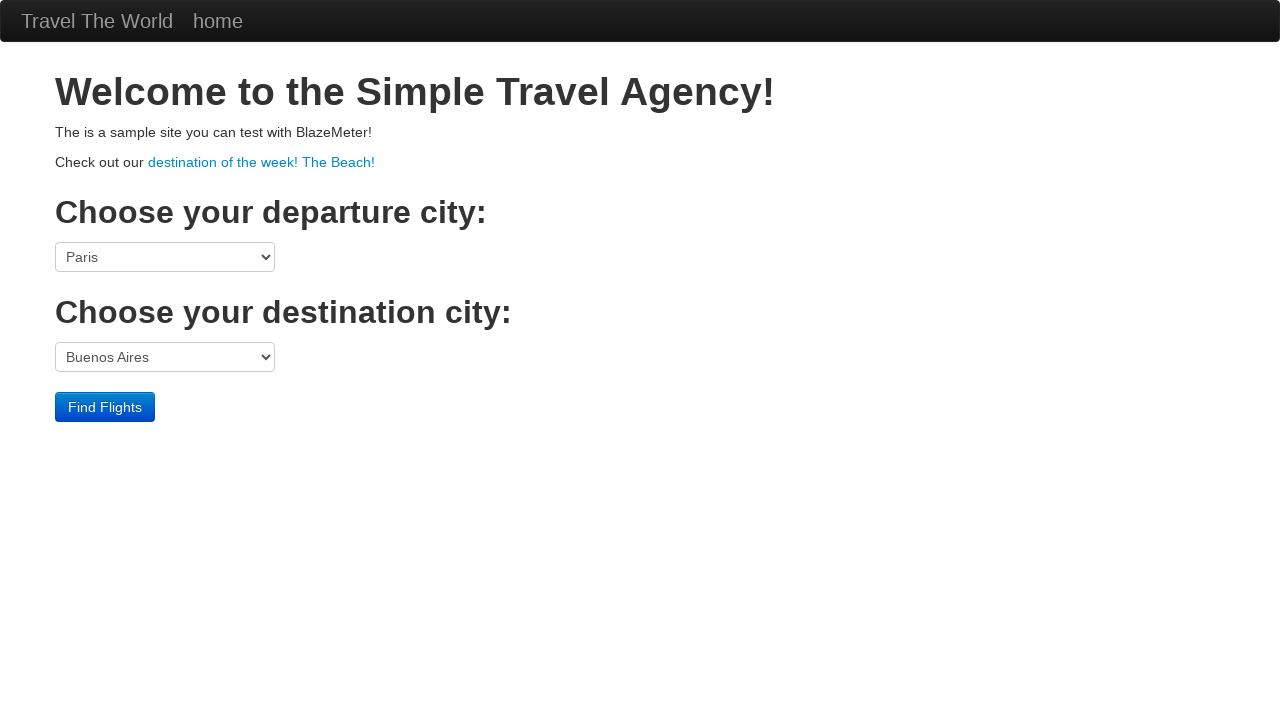

Selected Boston as departure city on select[name='fromPort']
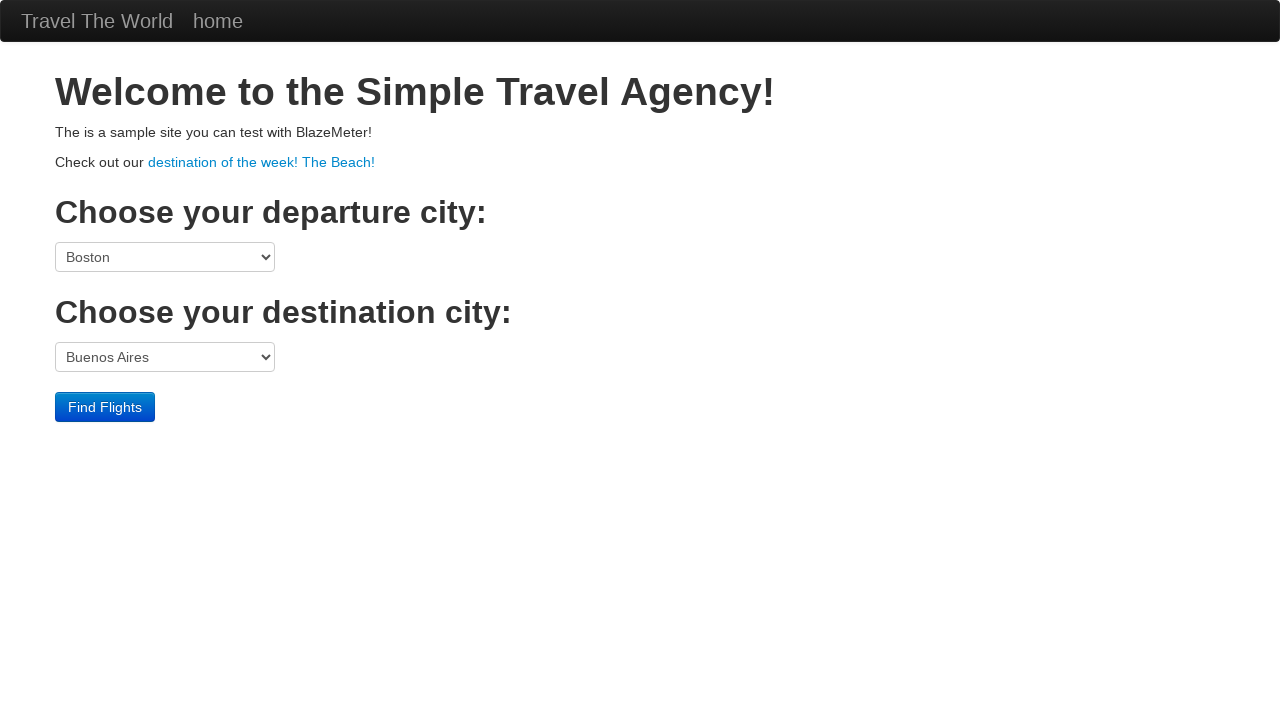

Selected London as destination city on select[name='toPort']
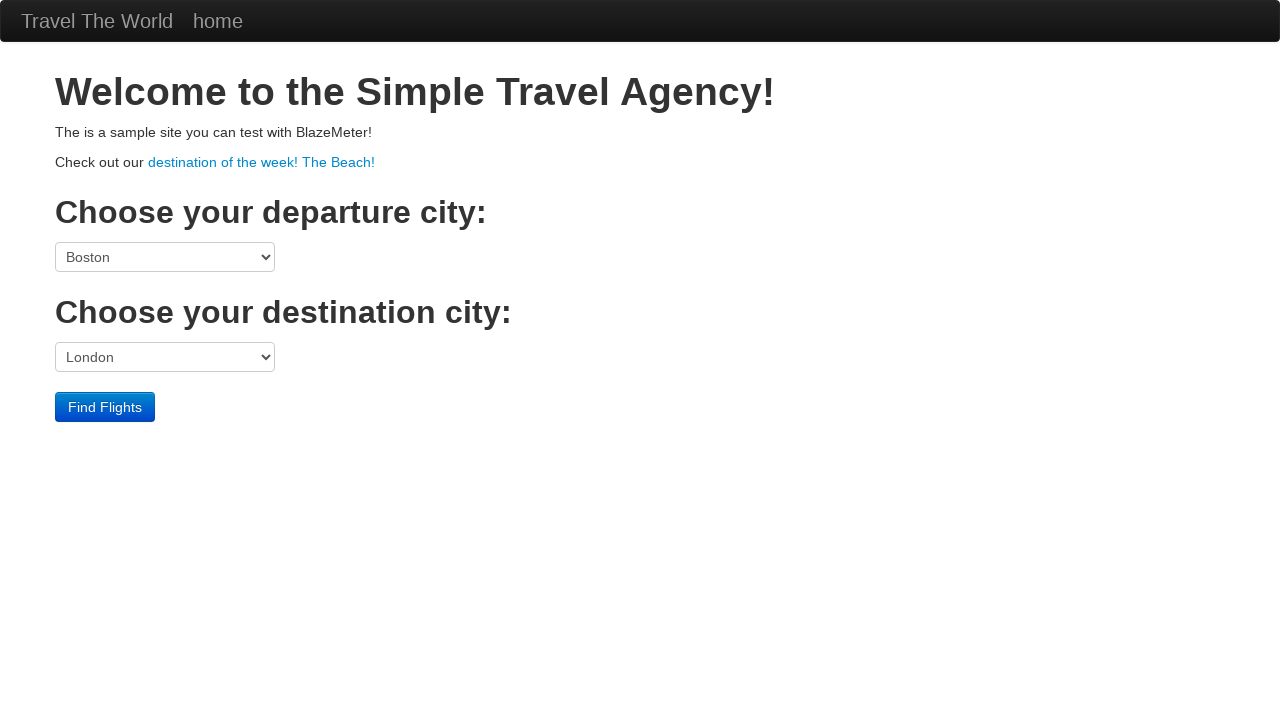

Clicked Find Flights button at (105, 407) on input[type='submit']
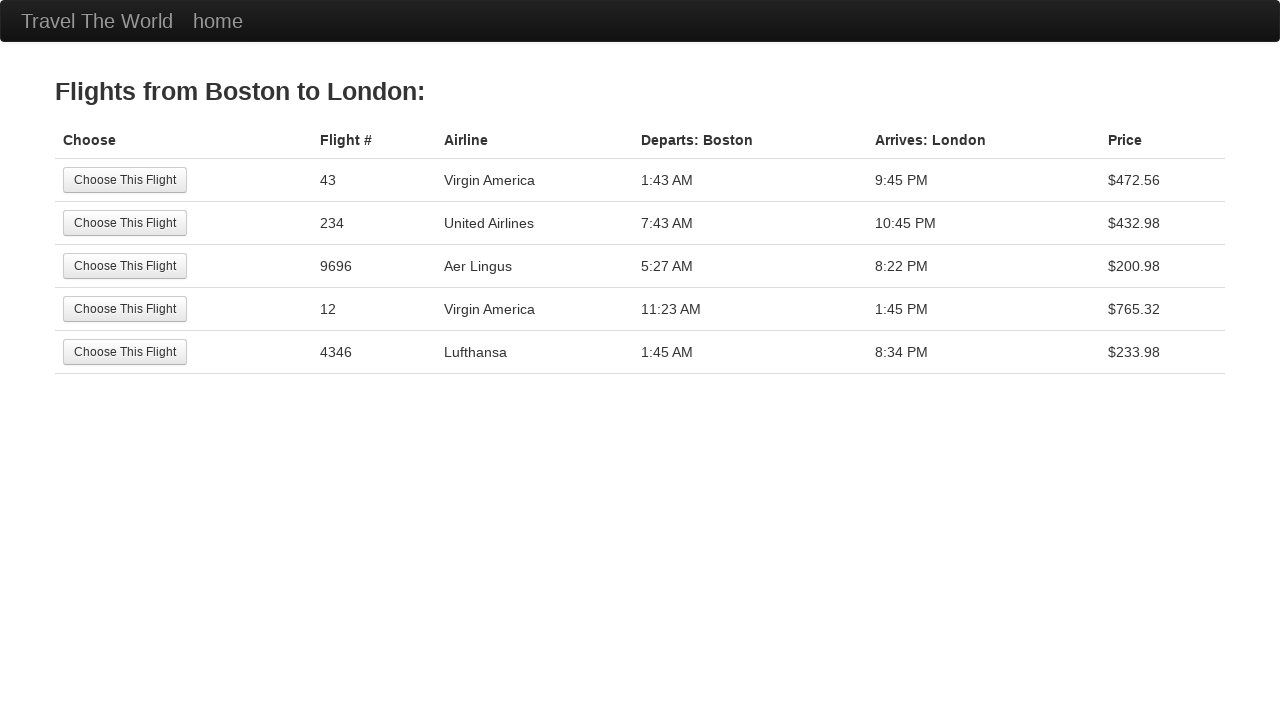

Flight results loaded and second flight option appeared
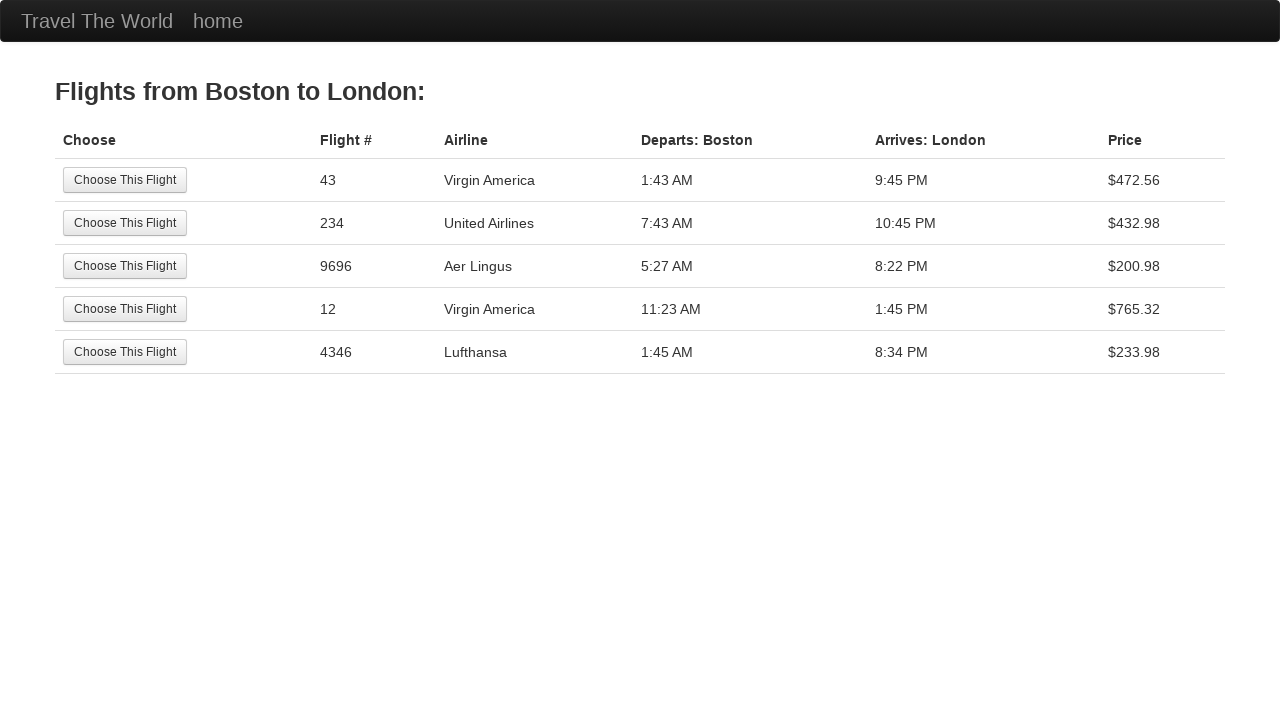

Selected the second flight option at (125, 223) on (//input[@type='submit'])[2]
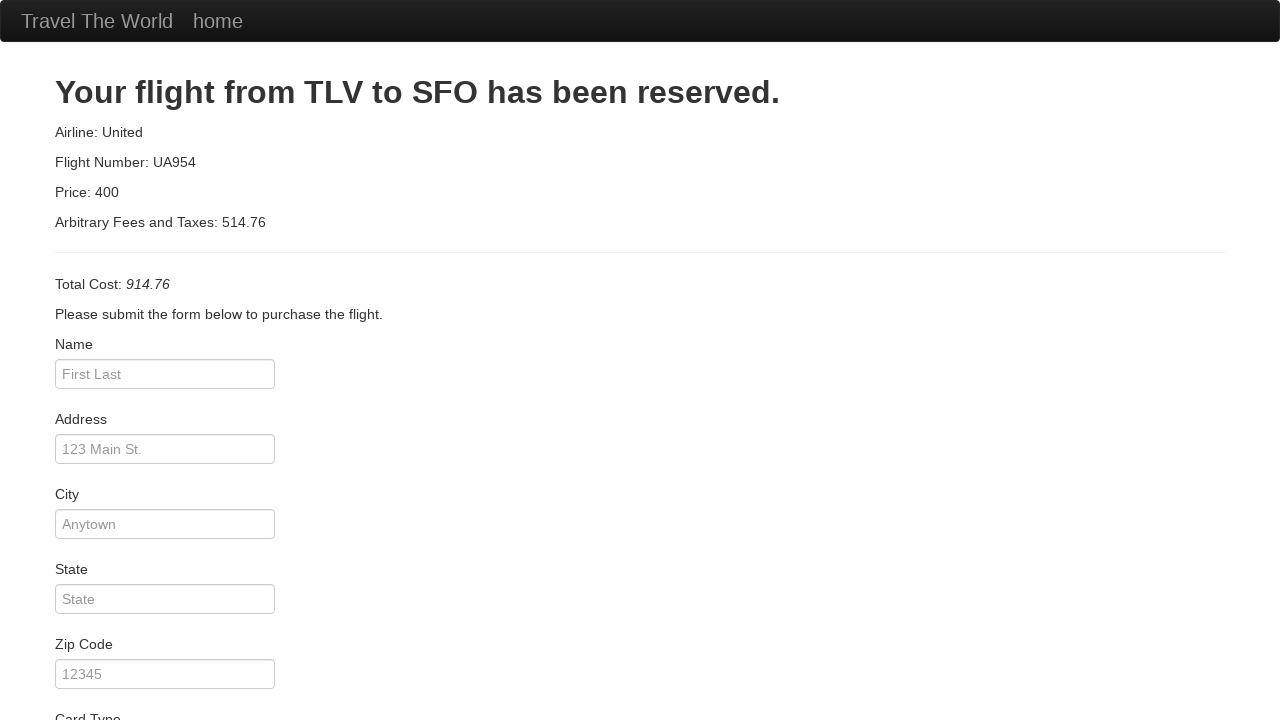

Filled passenger name as John Smith on #inputName
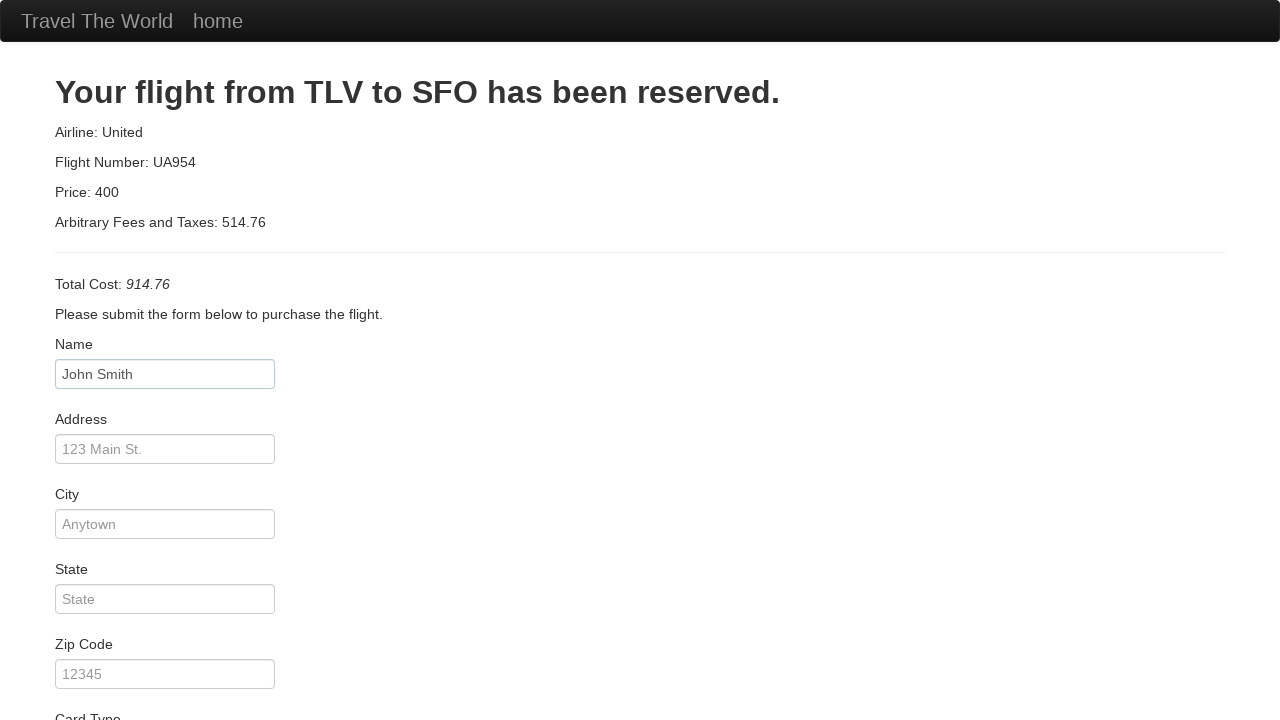

Filled address as 123 Main Street on #address
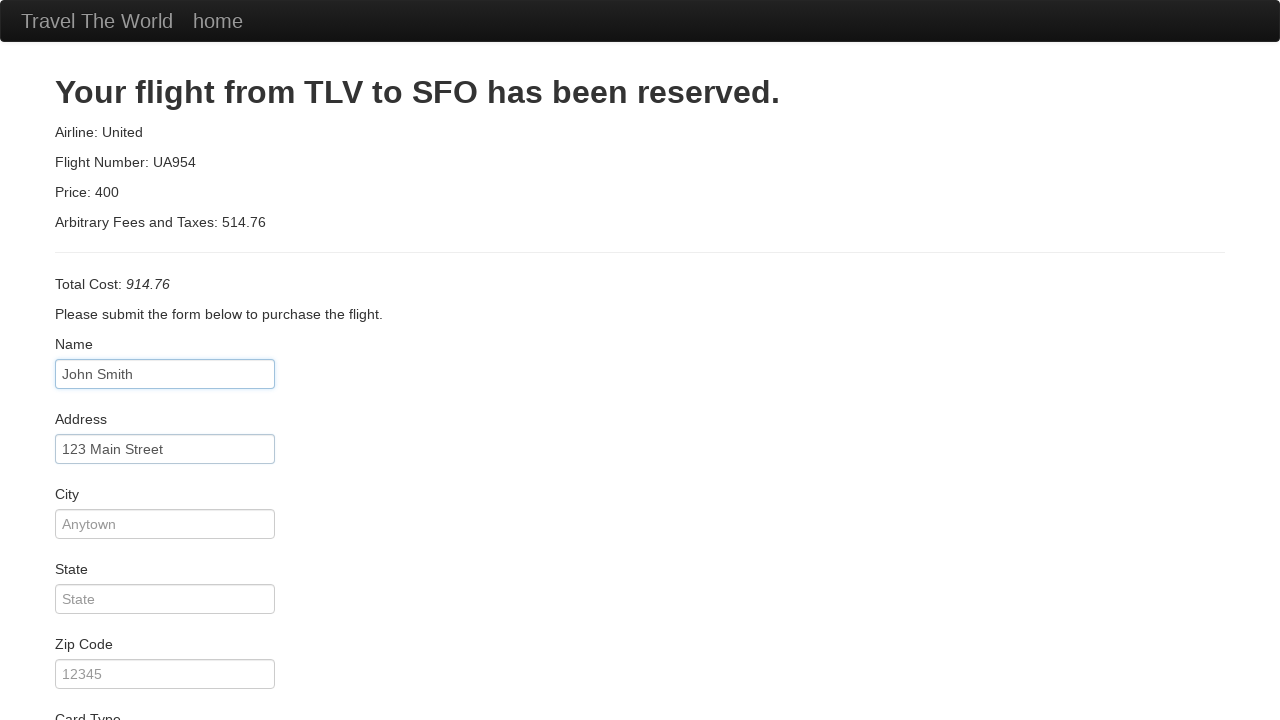

Filled city as Boston on #city
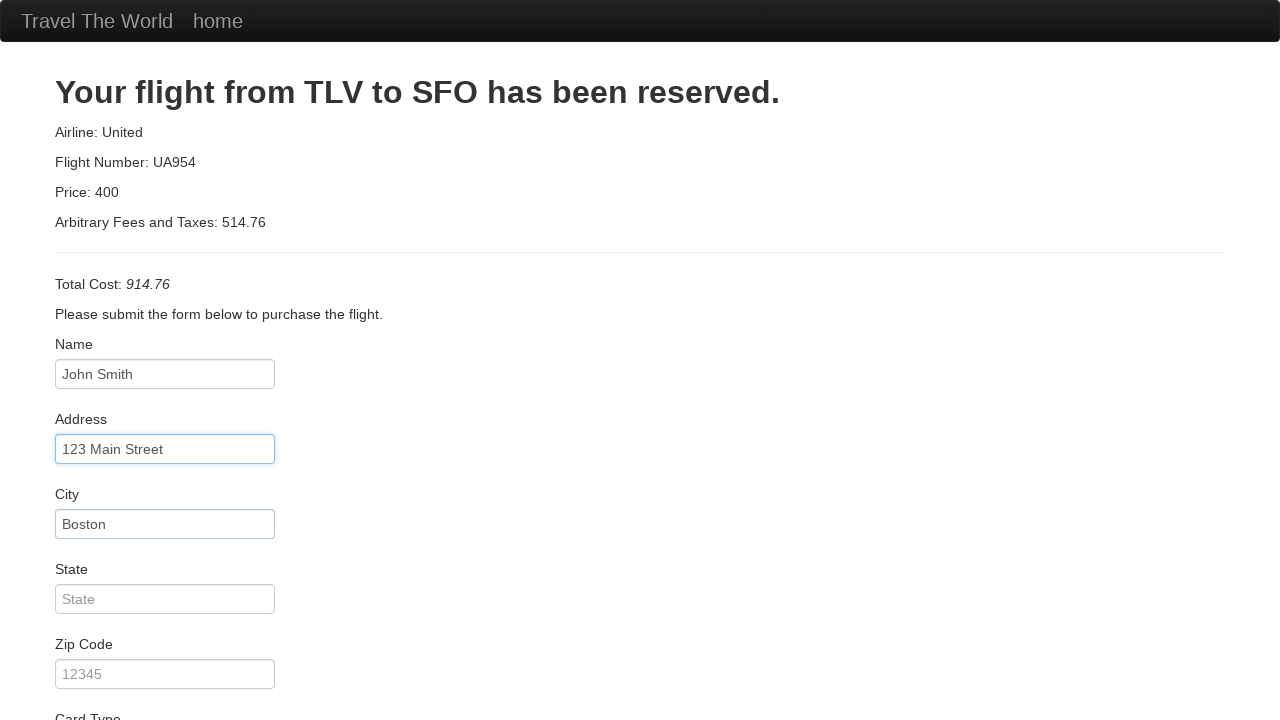

Filled state as MA on #state
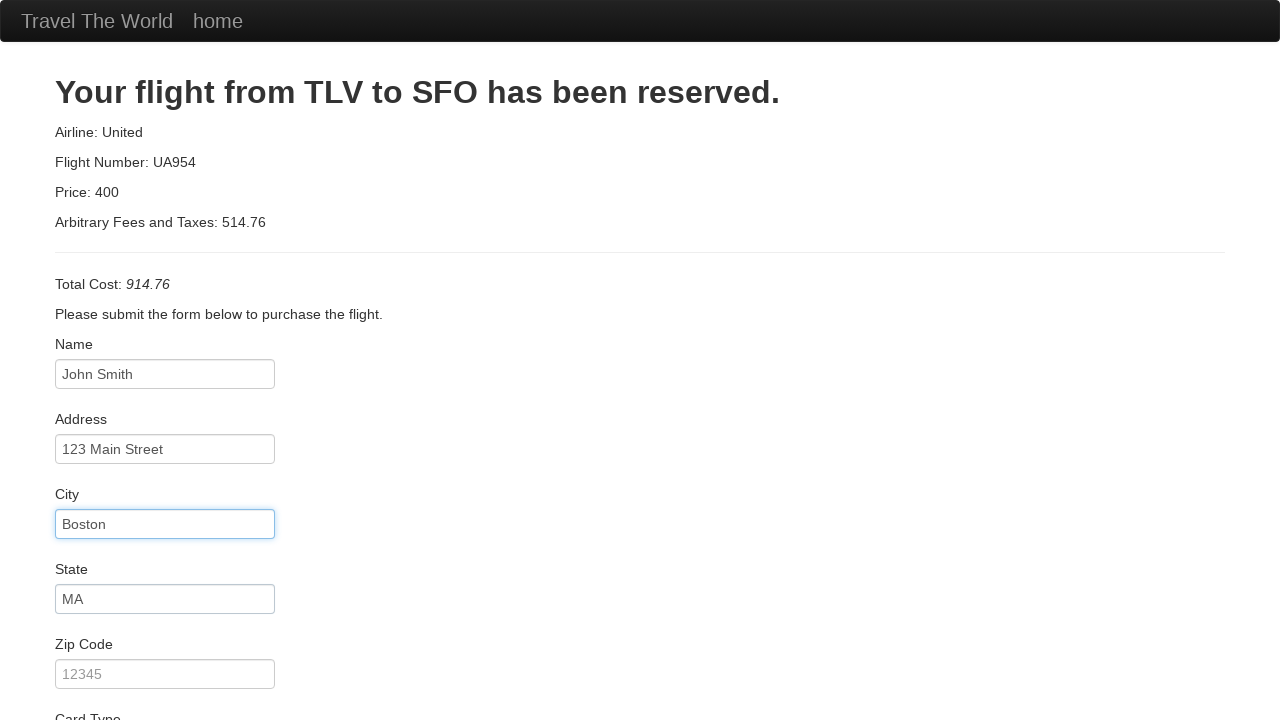

Filled zip code as 02134 on input[name='zipCode']
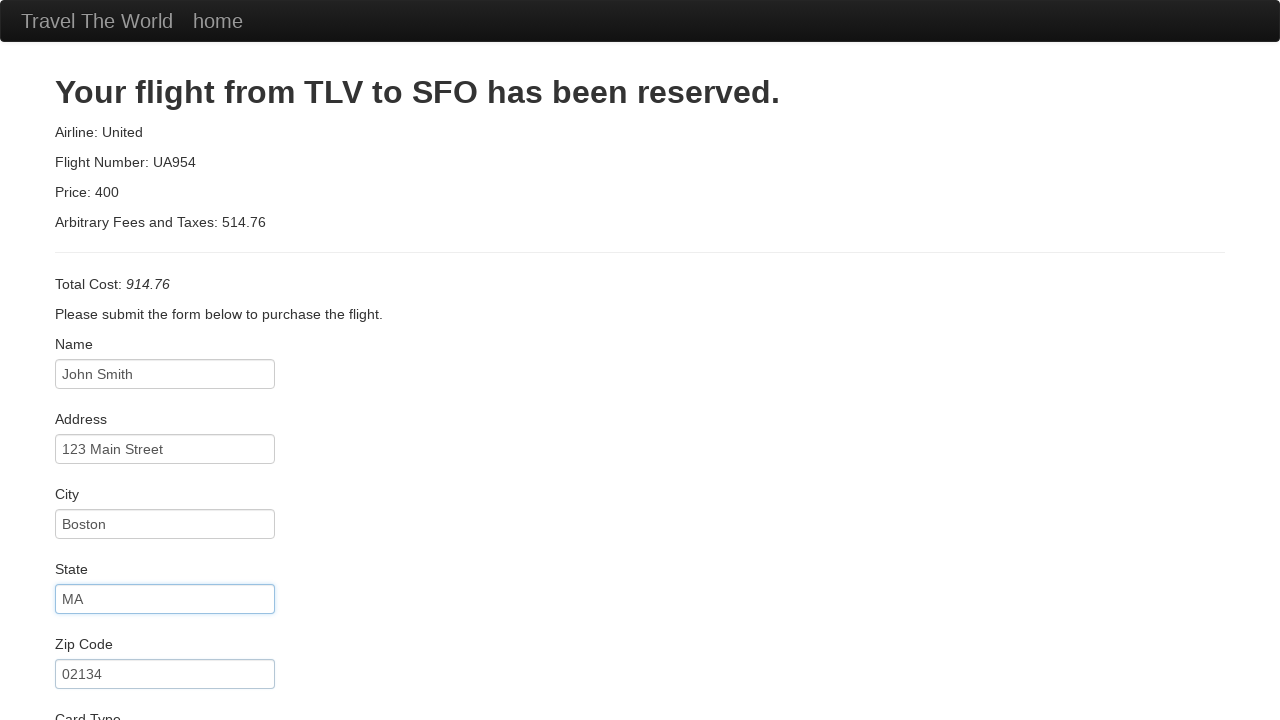

Filled credit card number on #creditCardNumber
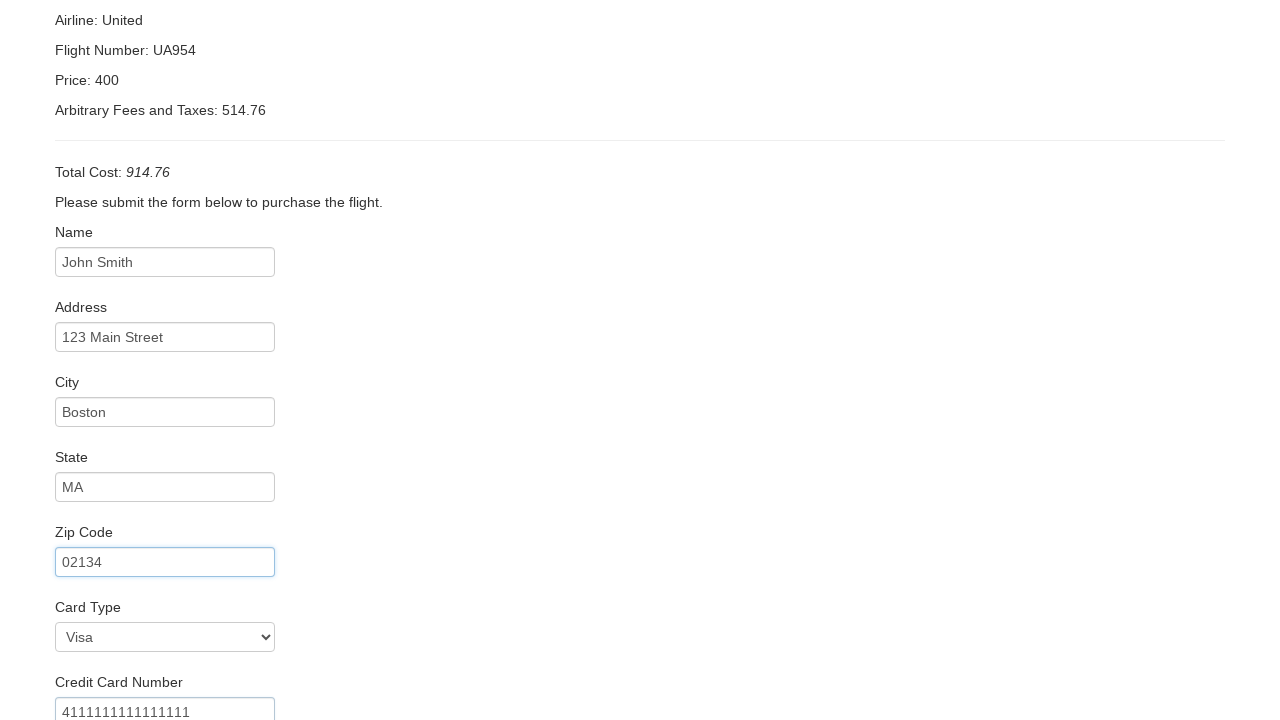

Filled credit card expiration month as 12 on #creditCardMonth
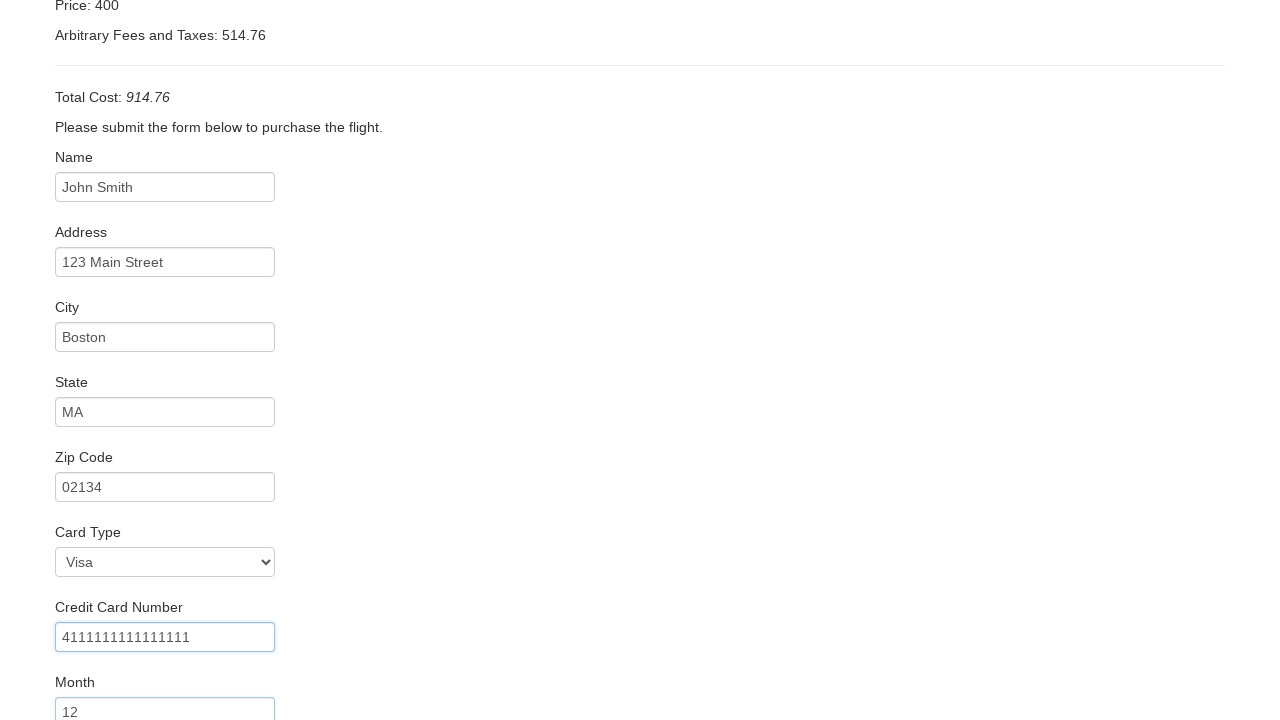

Filled credit card expiration year as 2025 on #creditCardYear
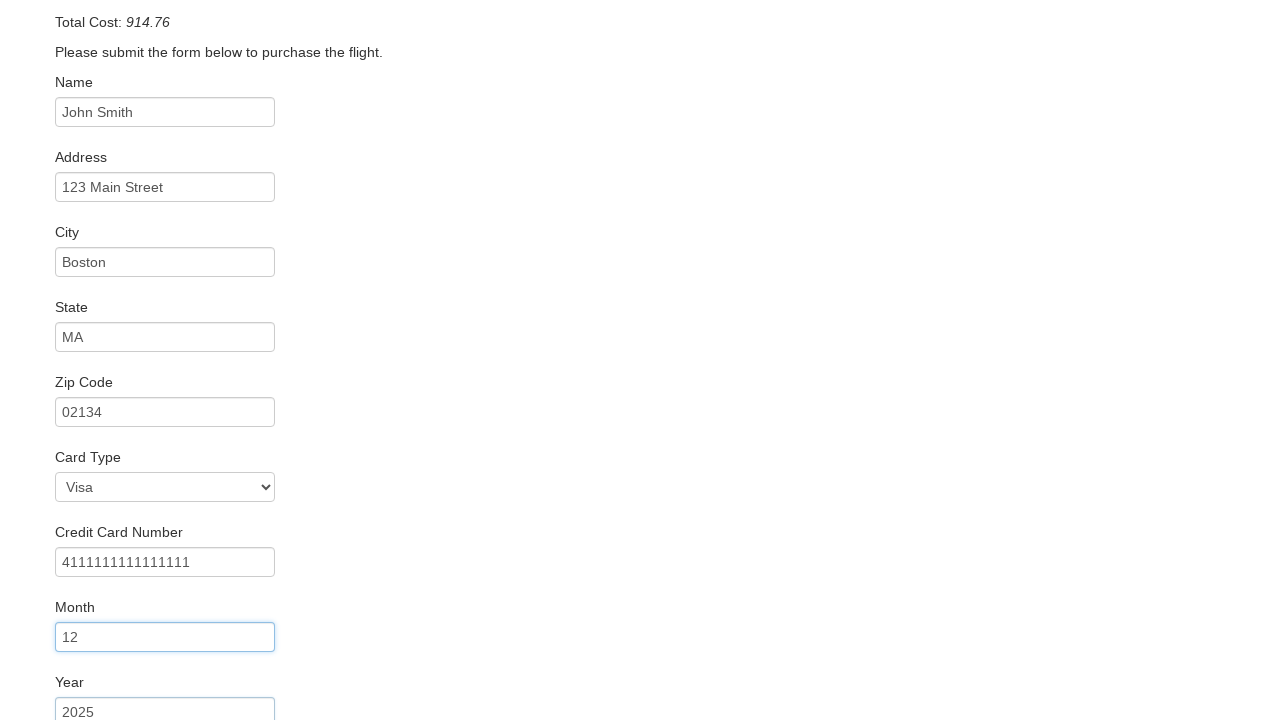

Filled name on card as John Smith on #nameOnCard
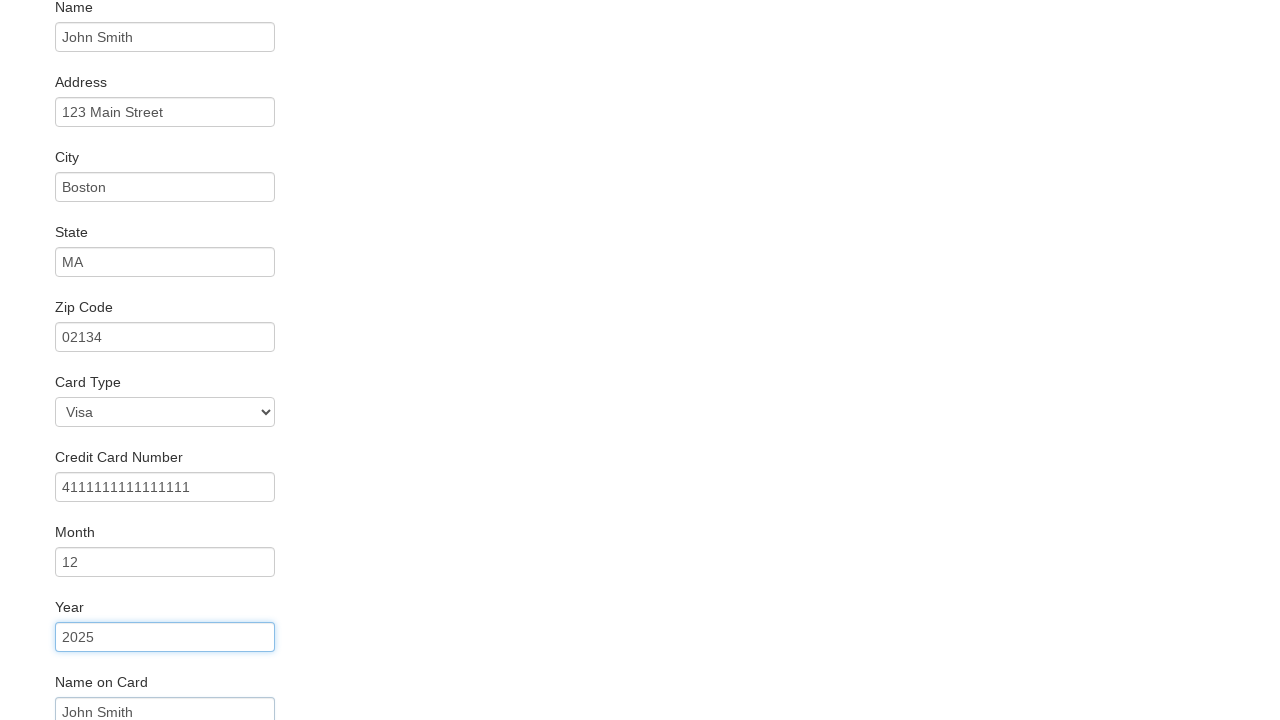

Clicked Purchase Flight button at (118, 685) on input[value='Purchase Flight']
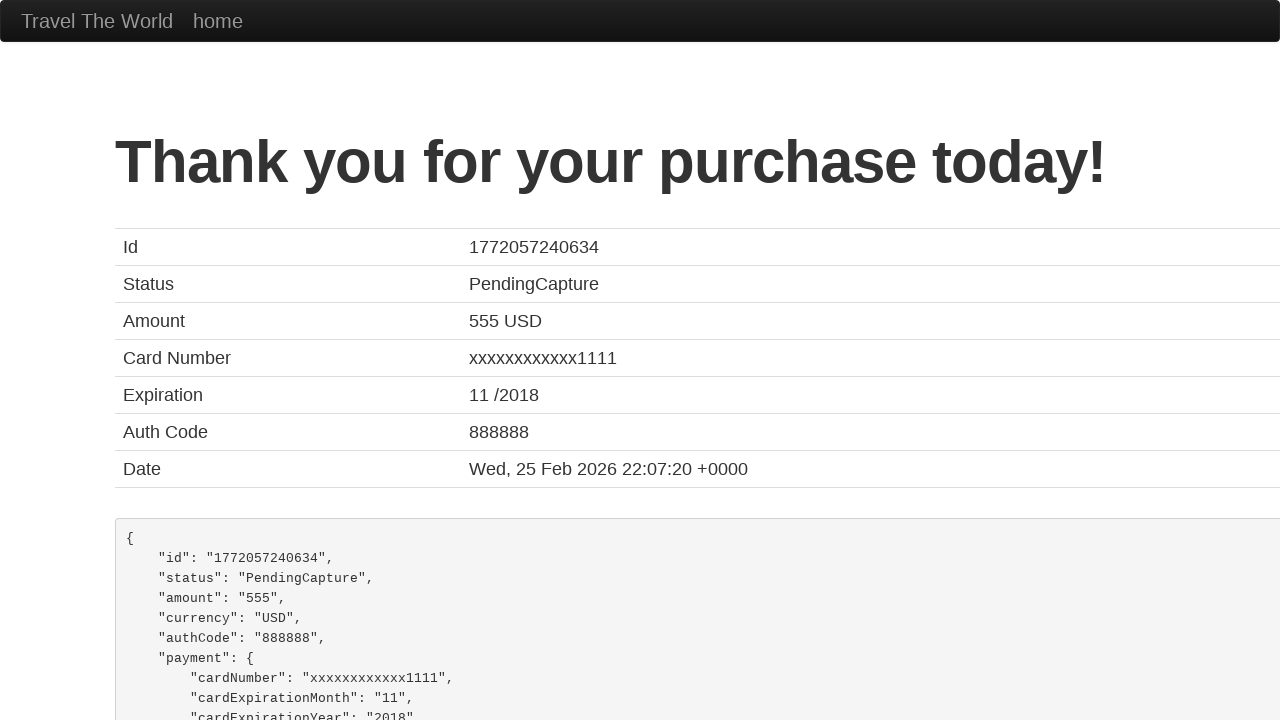

Flight booking confirmation page loaded successfully
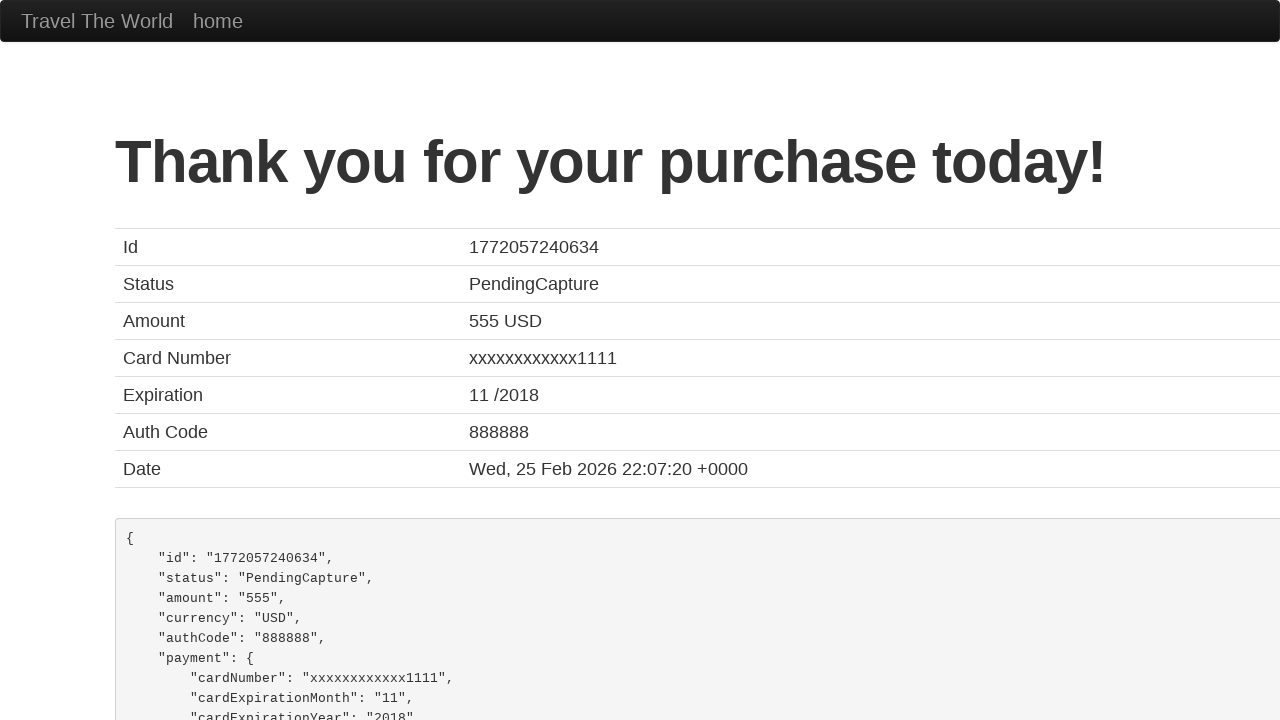

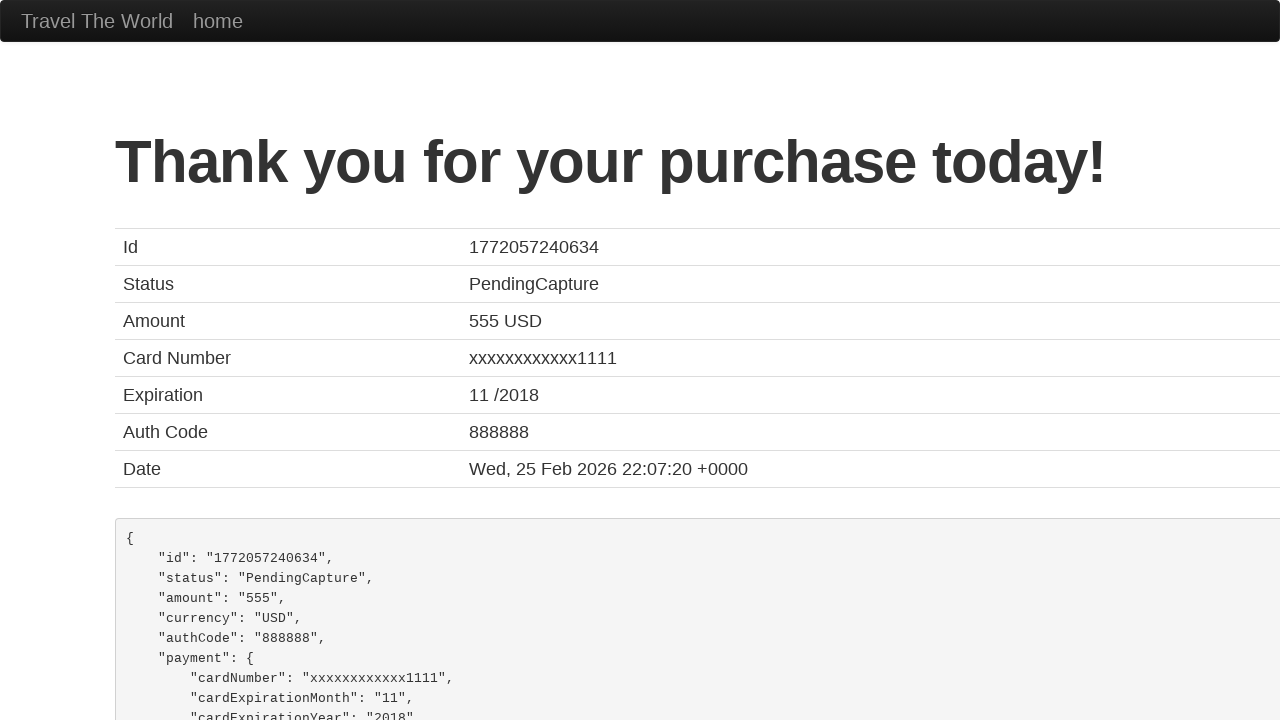